Navigates to a GitHub Pages site and verifies the page loads by checking the title is accessible

Starting URL: https://hishere.github.io

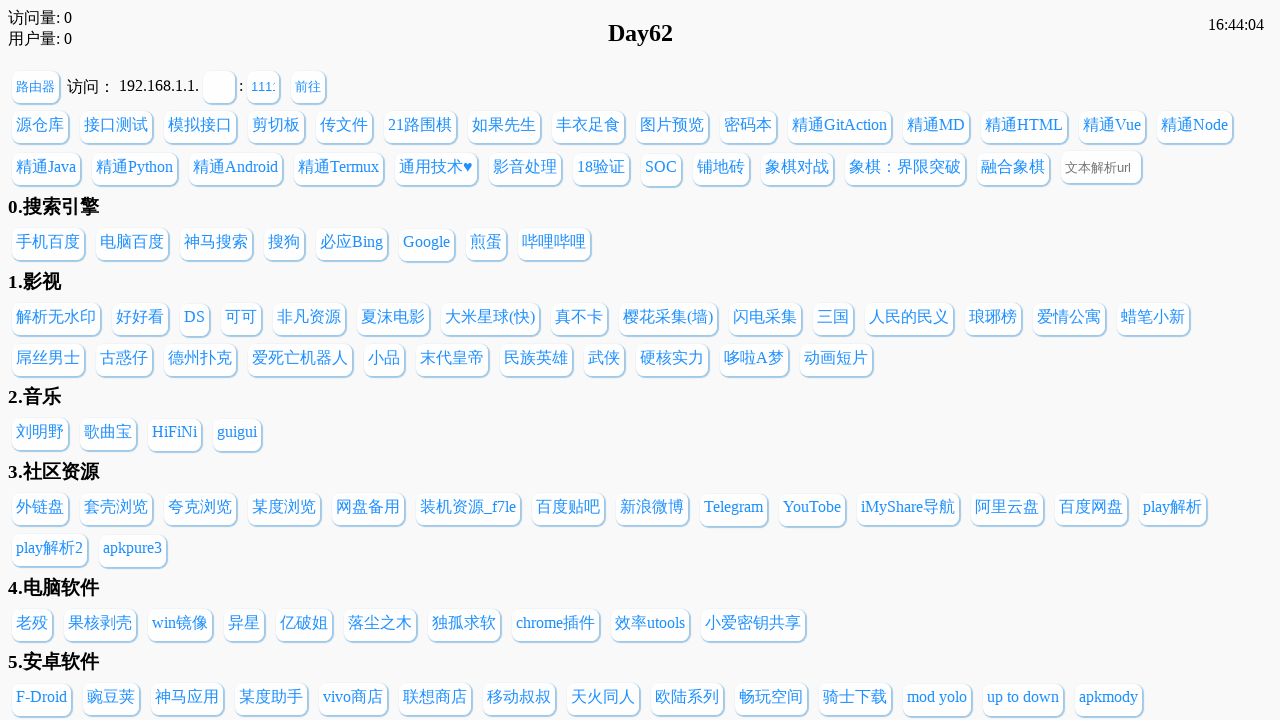

Waited for page to reach domcontentloaded state
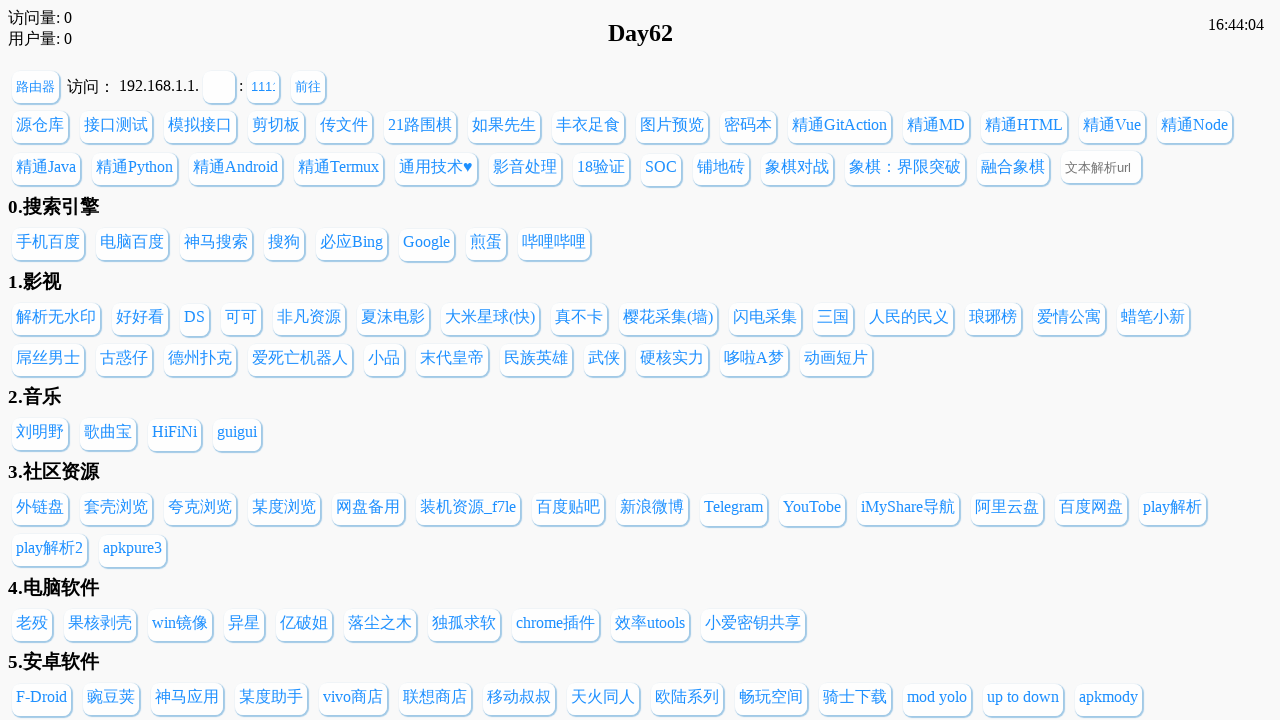

Retrieved page title: Nooneb的导航站
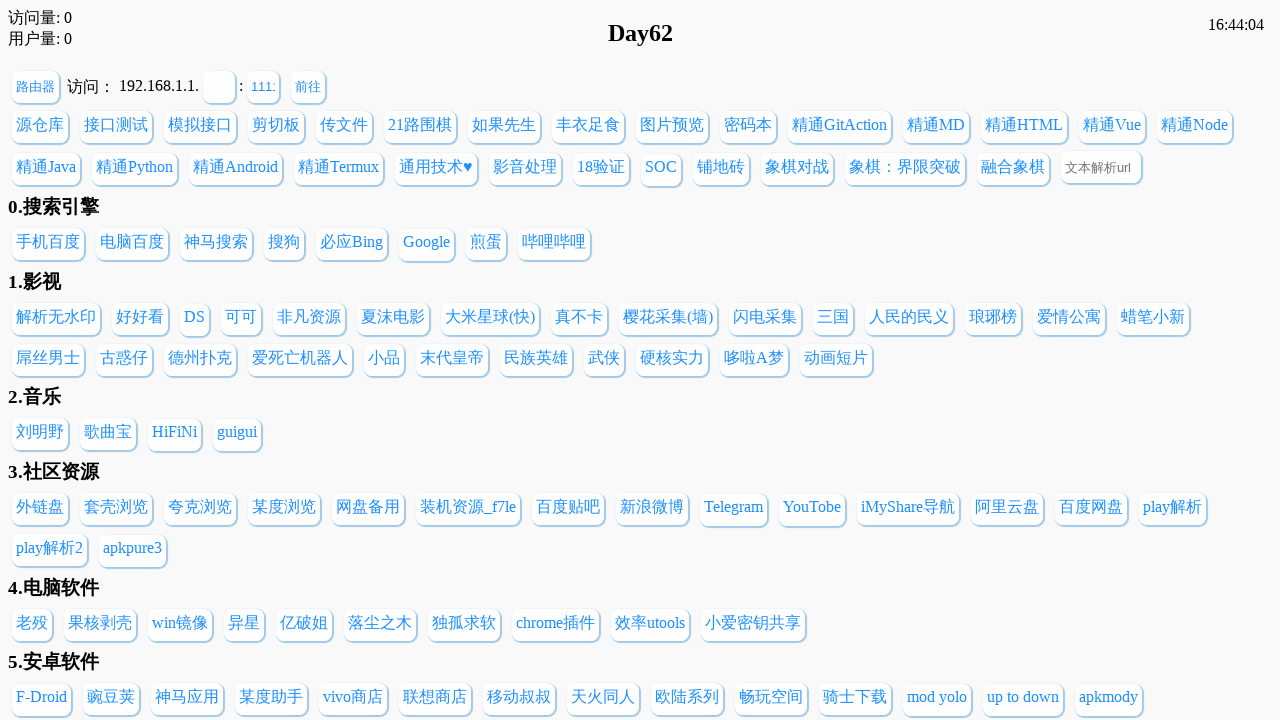

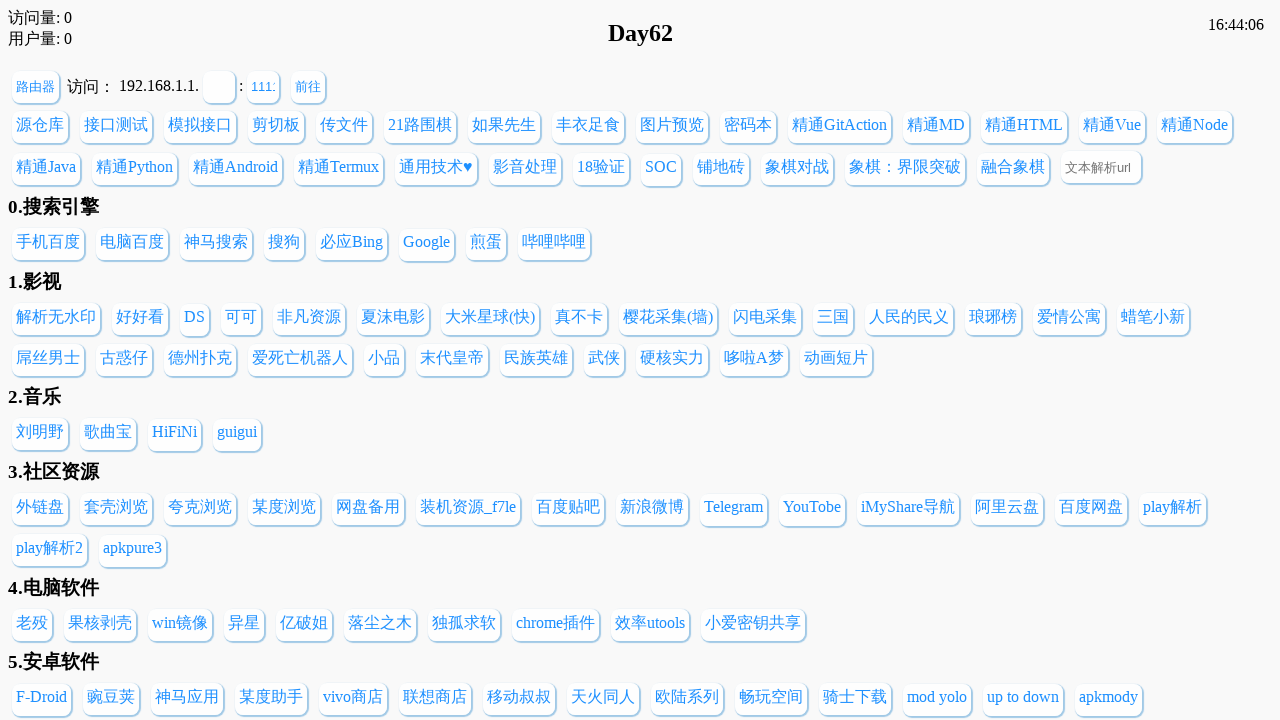